Tests the IMD Pune rainfall data page by selecting a year from the dropdown and clicking the download button to verify the form interaction works.

Starting URL: https://imdpune.gov.in/cmpg/Griddata/Rainfall_25_NetCDF.html

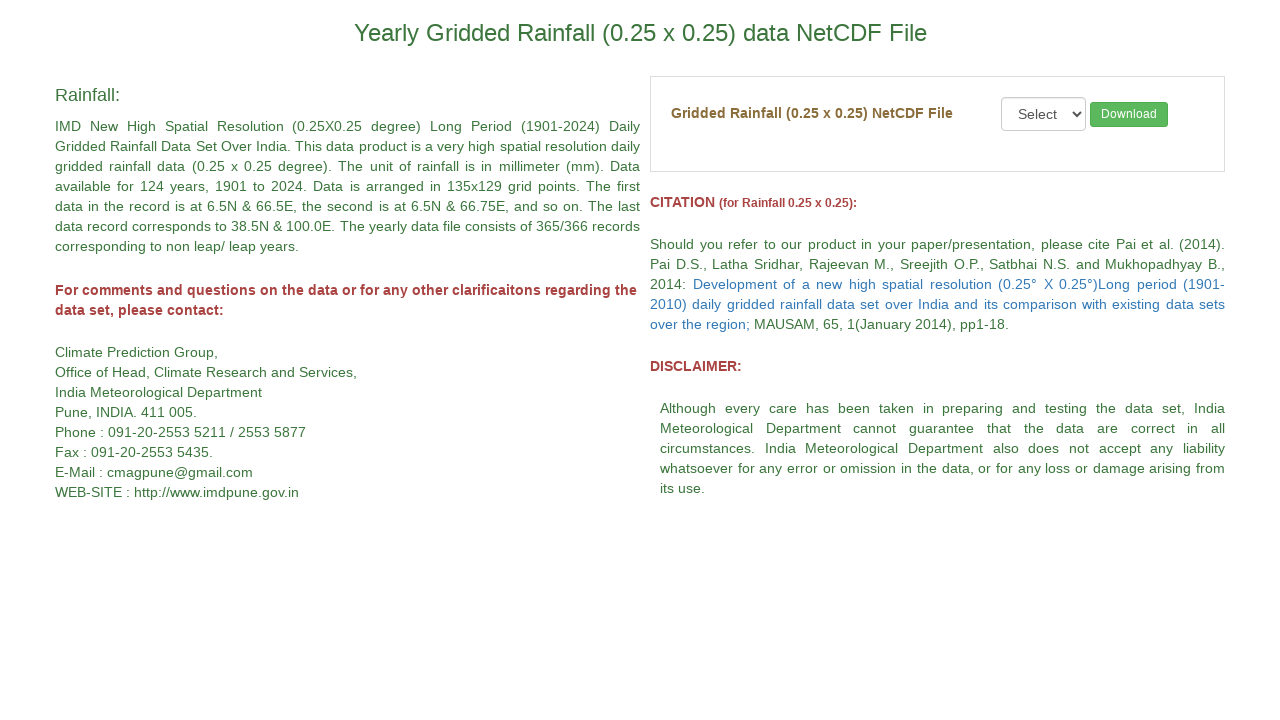

Year dropdown (#RF25) became visible
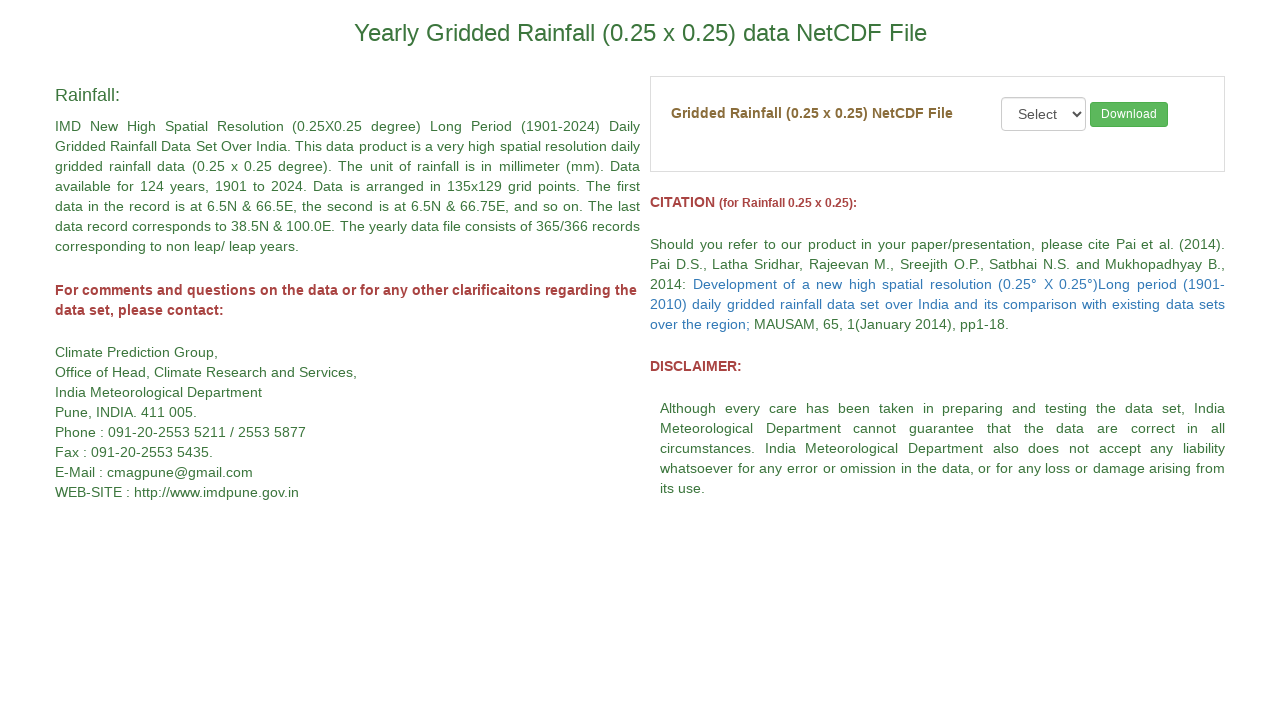

Selected year 2023 from the dropdown on #RF25
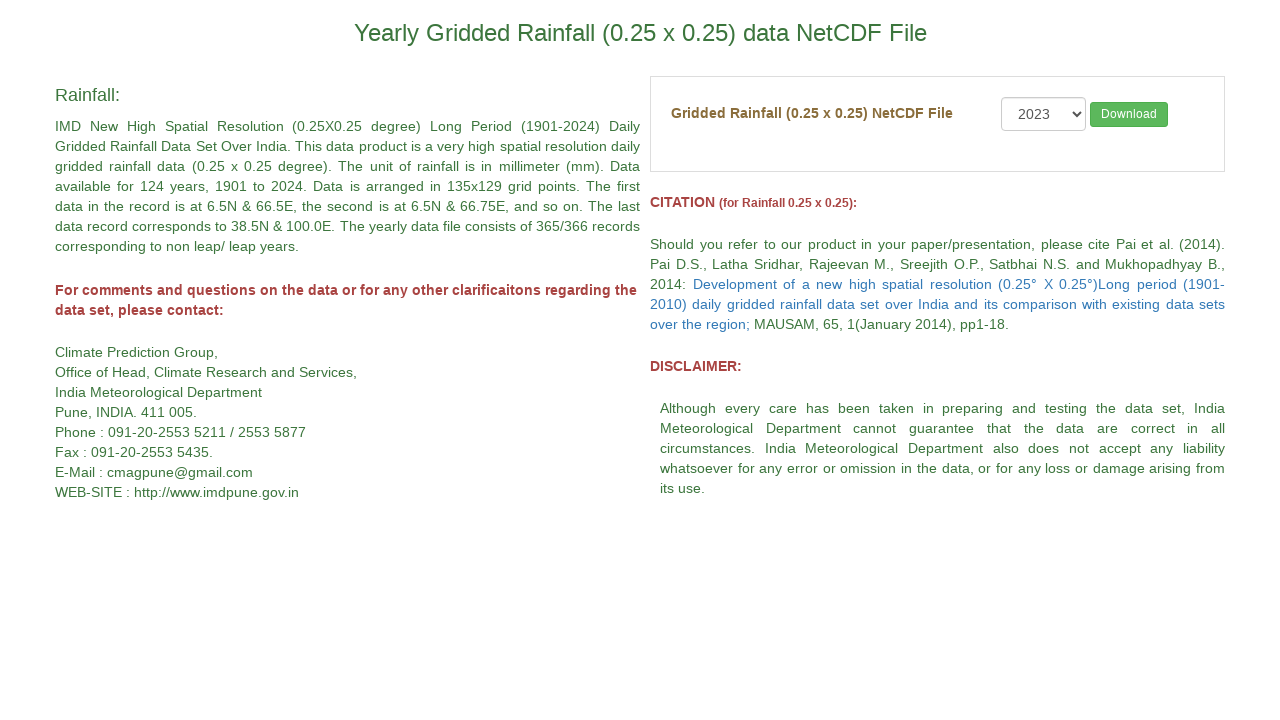

Download button became visible
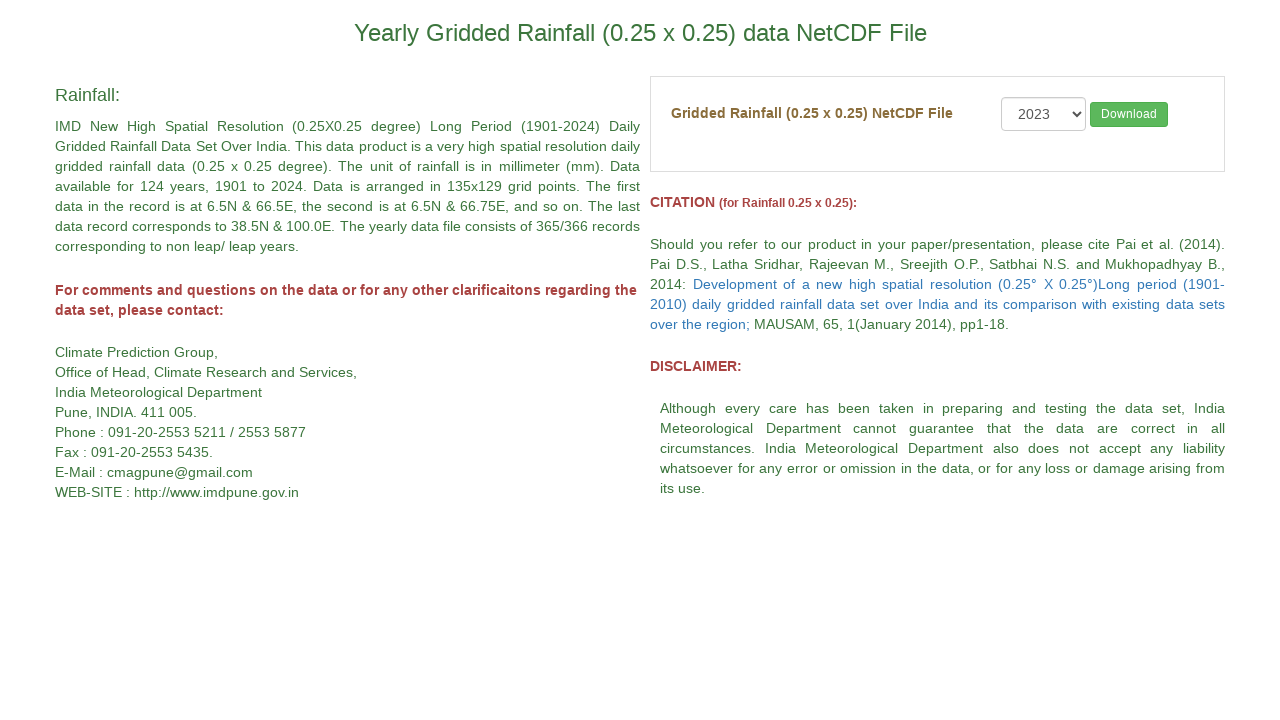

Clicked the Download button to initiate rainfall data download at (1129, 114) on input[type='submit'][value='Download']
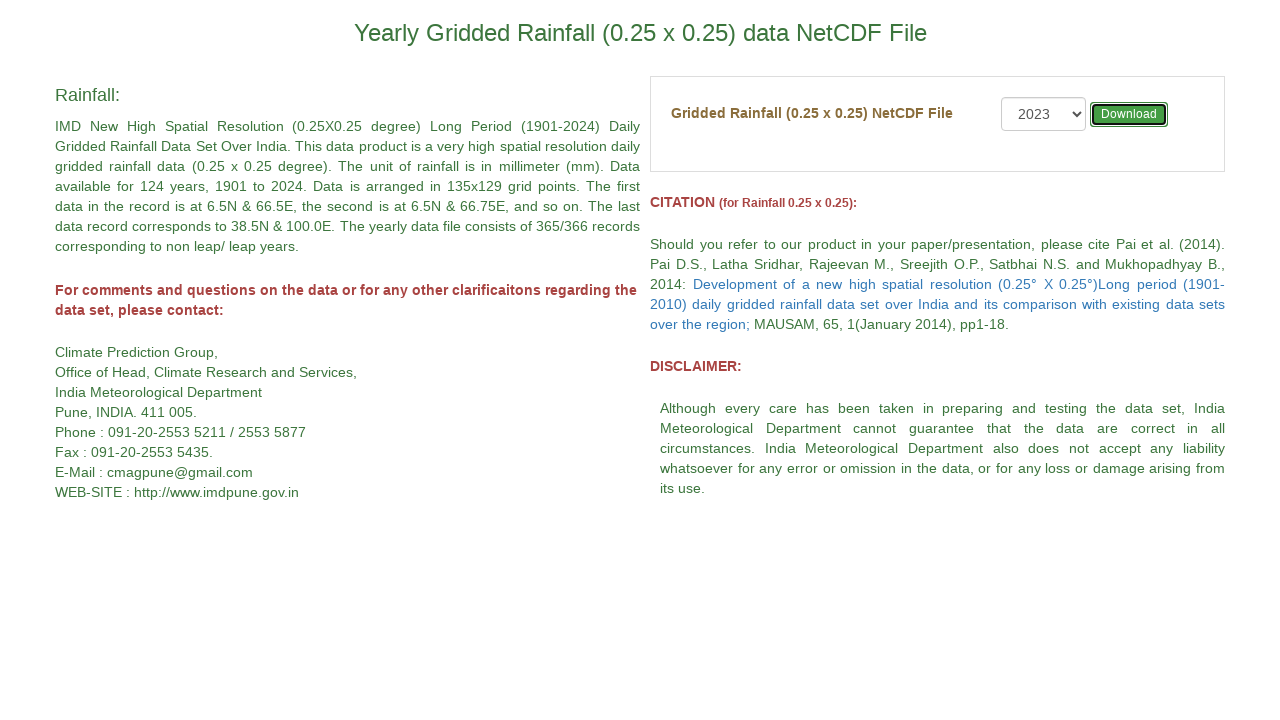

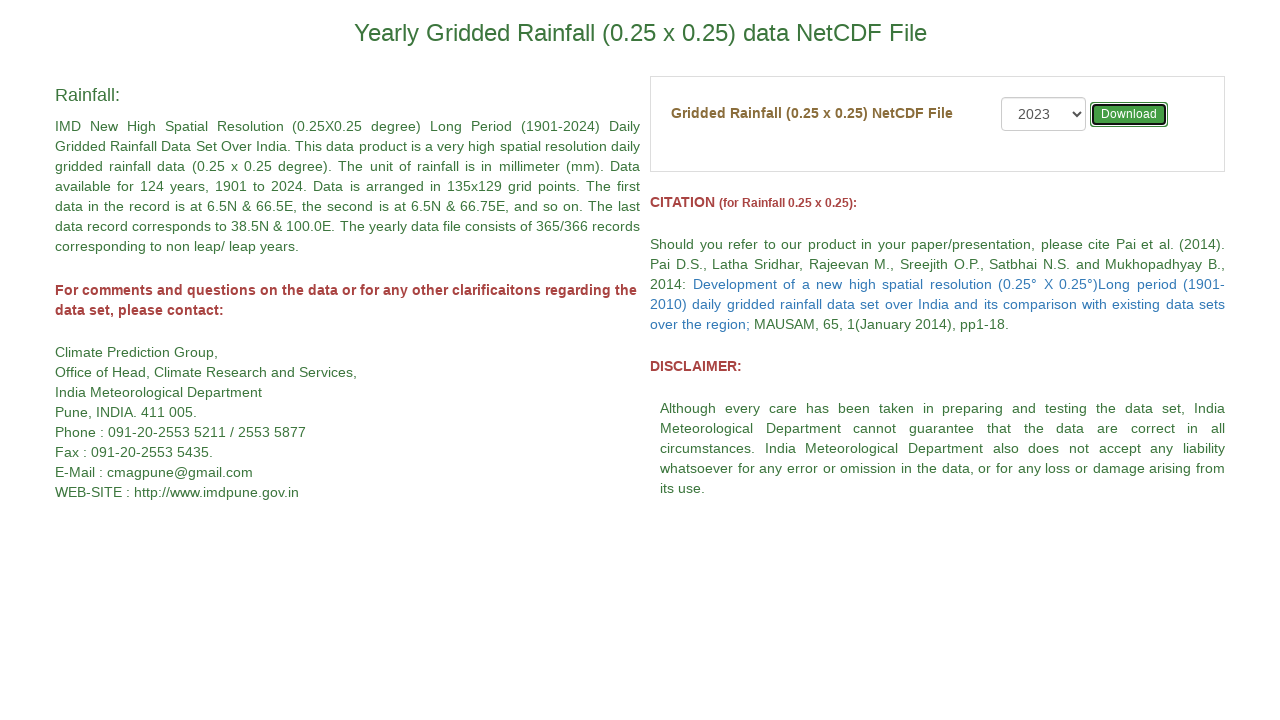